Tests window handling functionality by opening a new window and switching between parent and child windows to verify content

Starting URL: https://the-internet.herokuapp.com/

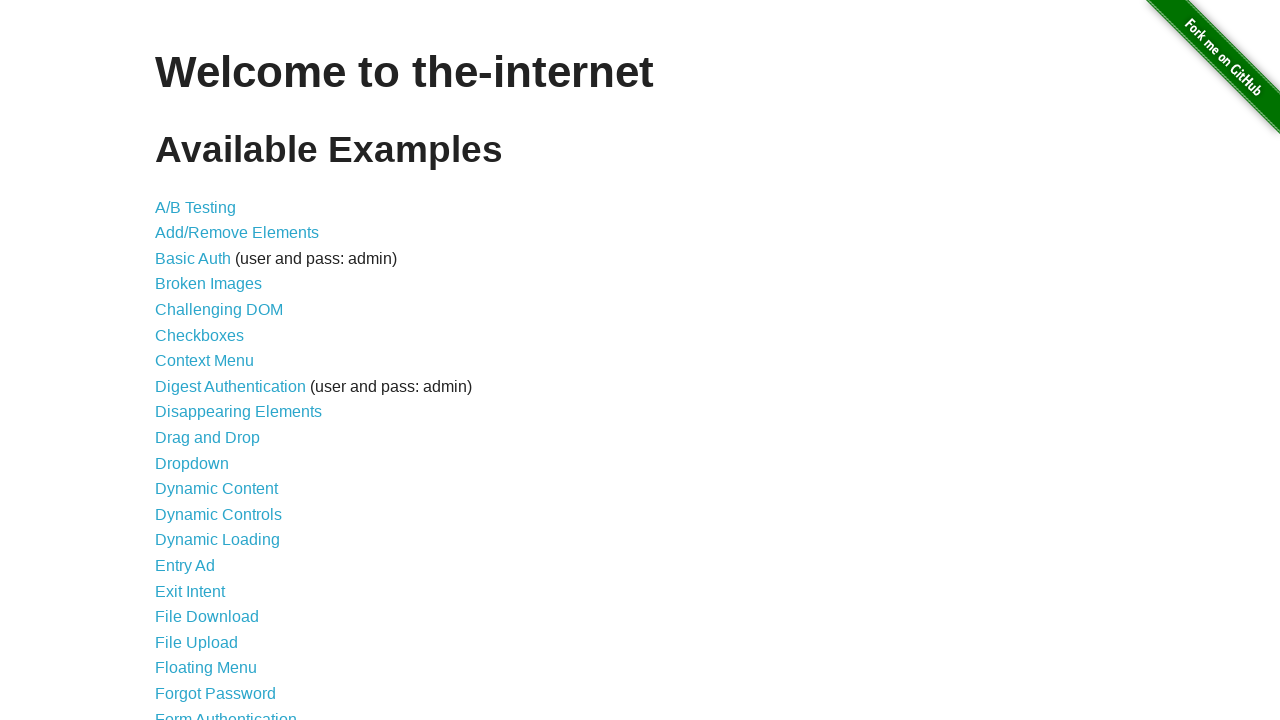

Clicked on Multiple Windows link at (218, 369) on text=Multiple Windows
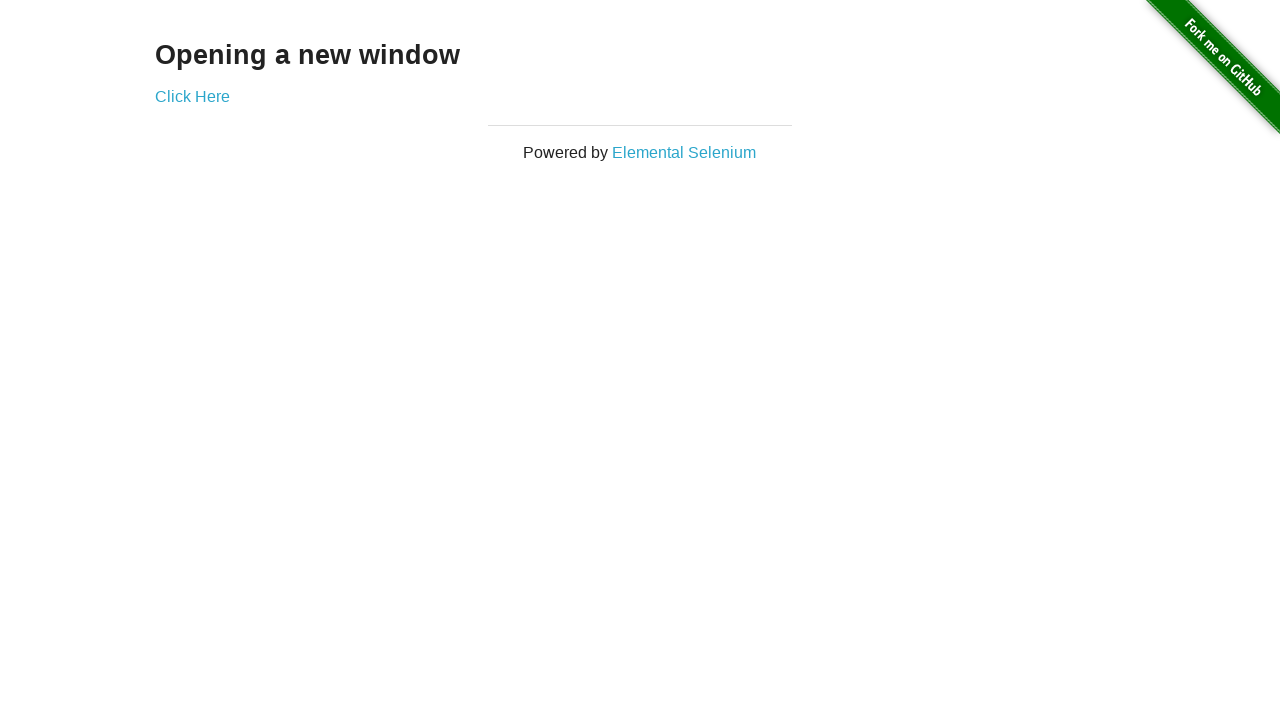

Clicked 'Click Here' button to open new window at (192, 96) on text=Click Here
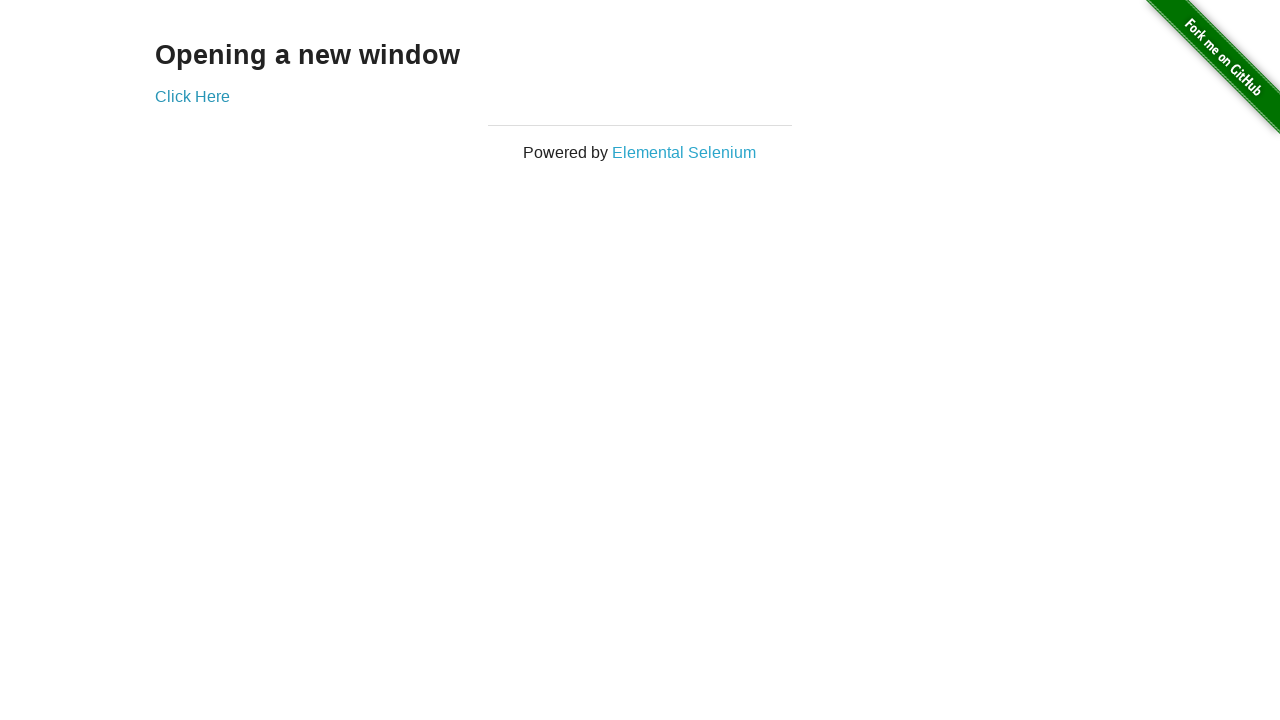

New window/page opened and captured
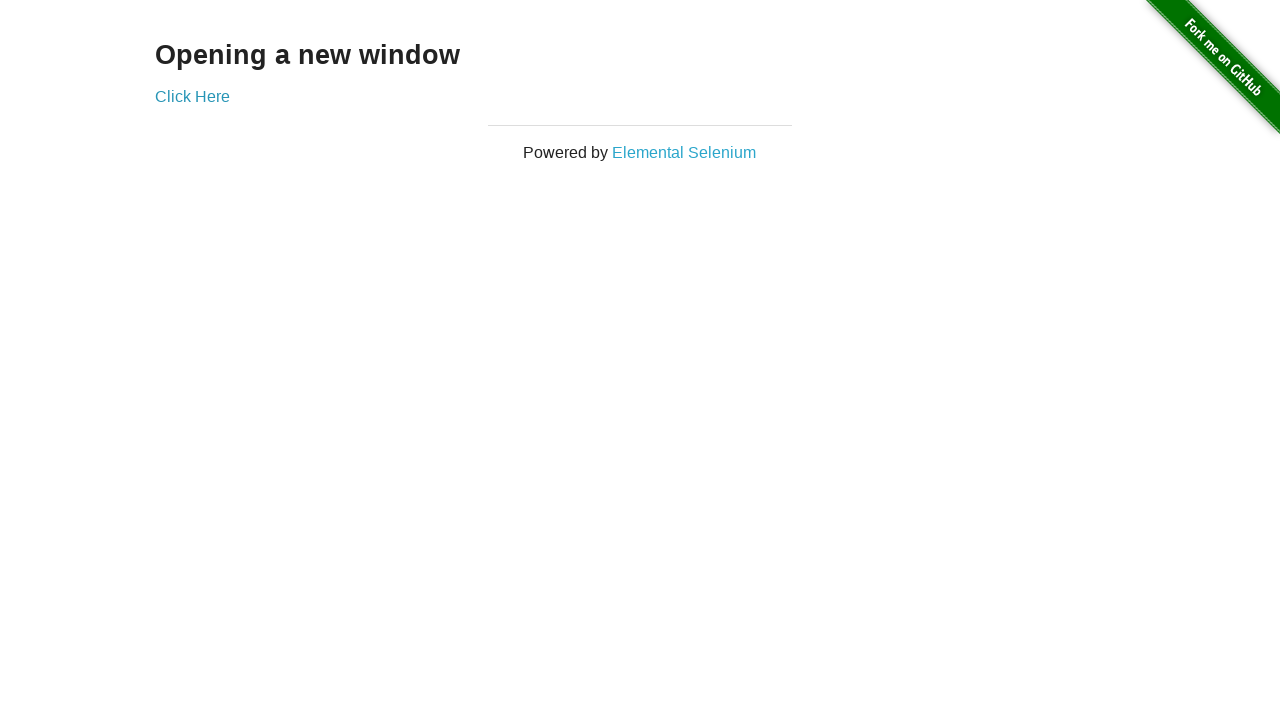

Retrieved heading text from child window
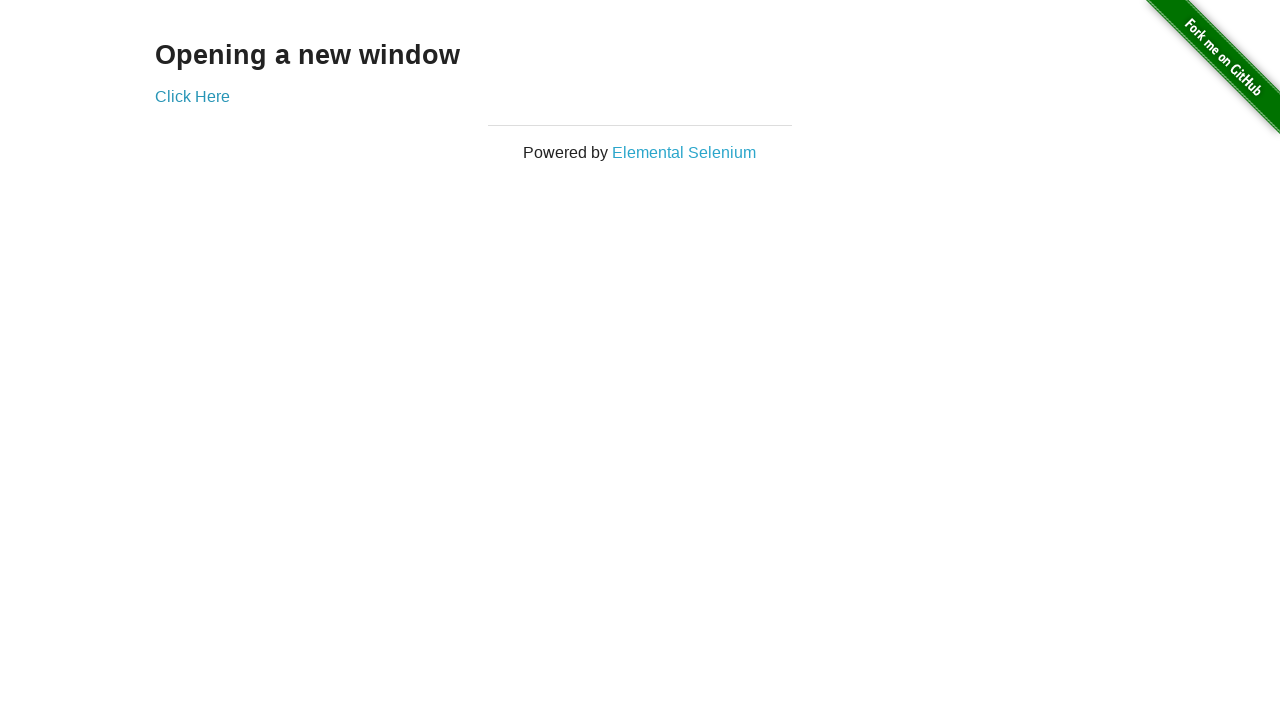

Retrieved heading text from parent window
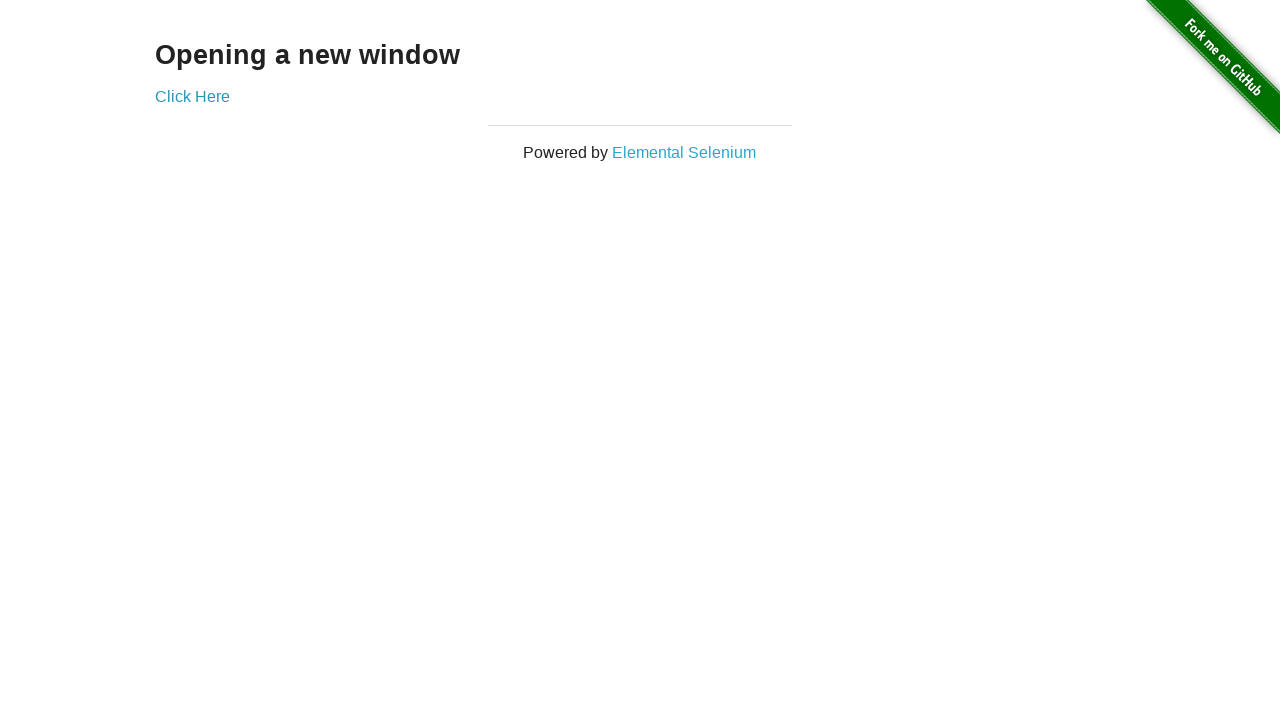

Printed child window text: New Window
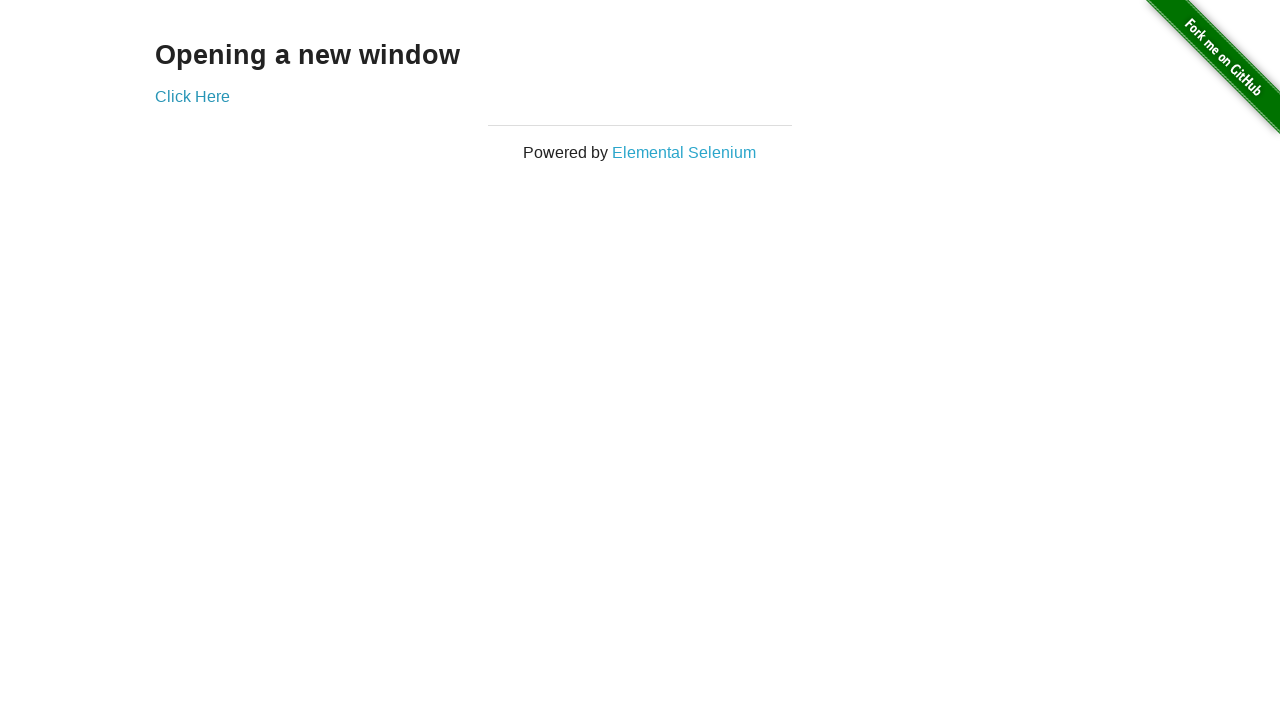

Printed parent window text: Opening a new window
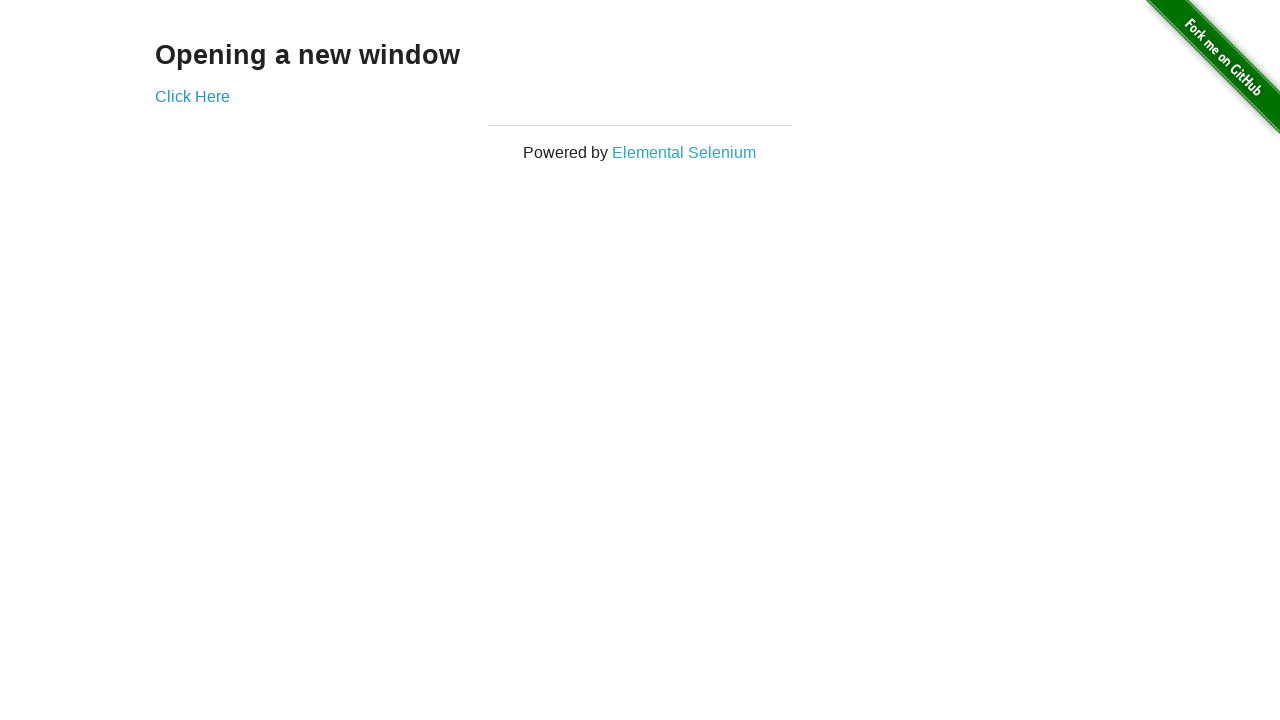

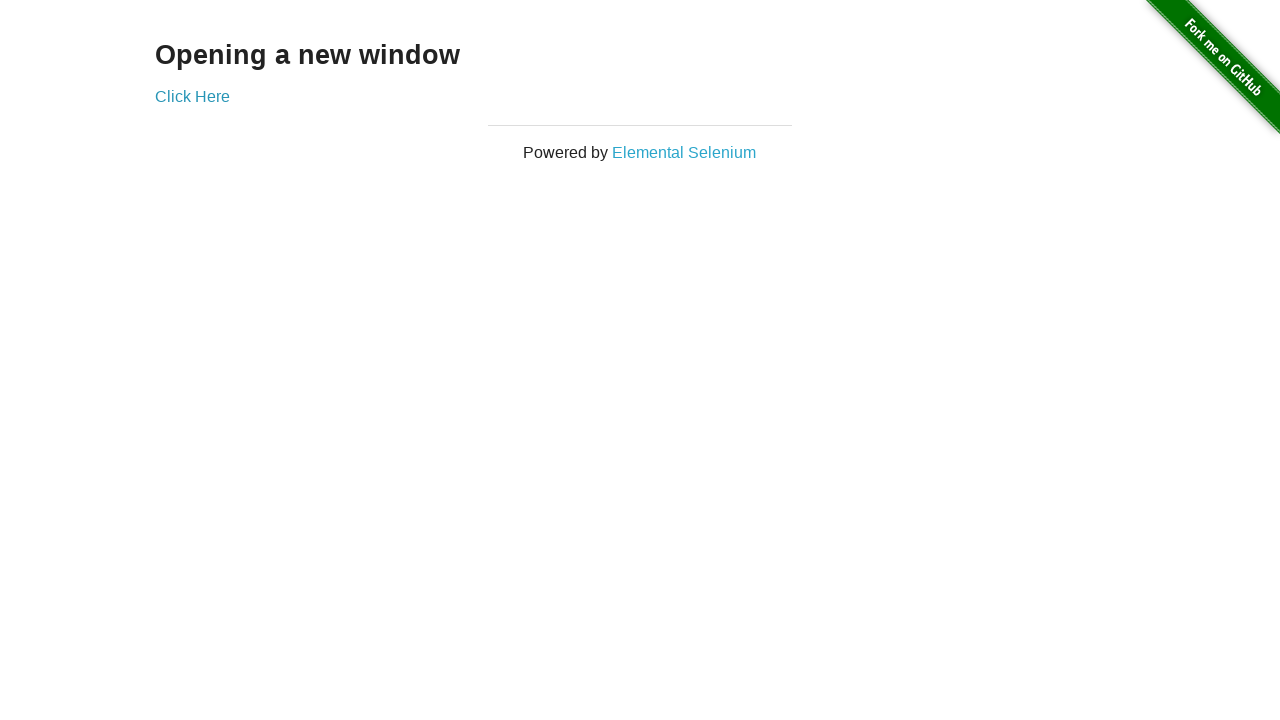